Tests scrolling to an element and filling form fields including name and date inputs

Starting URL: https://formy-project.herokuapp.com/scroll

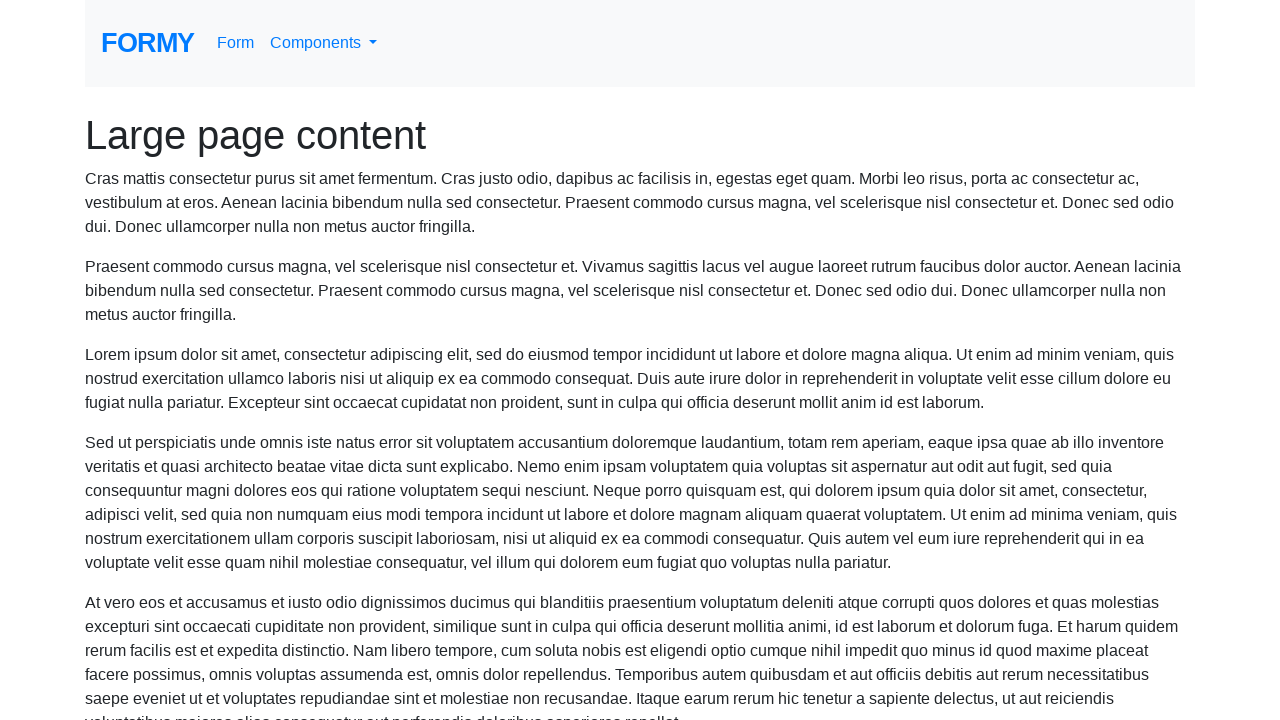

Located name field element
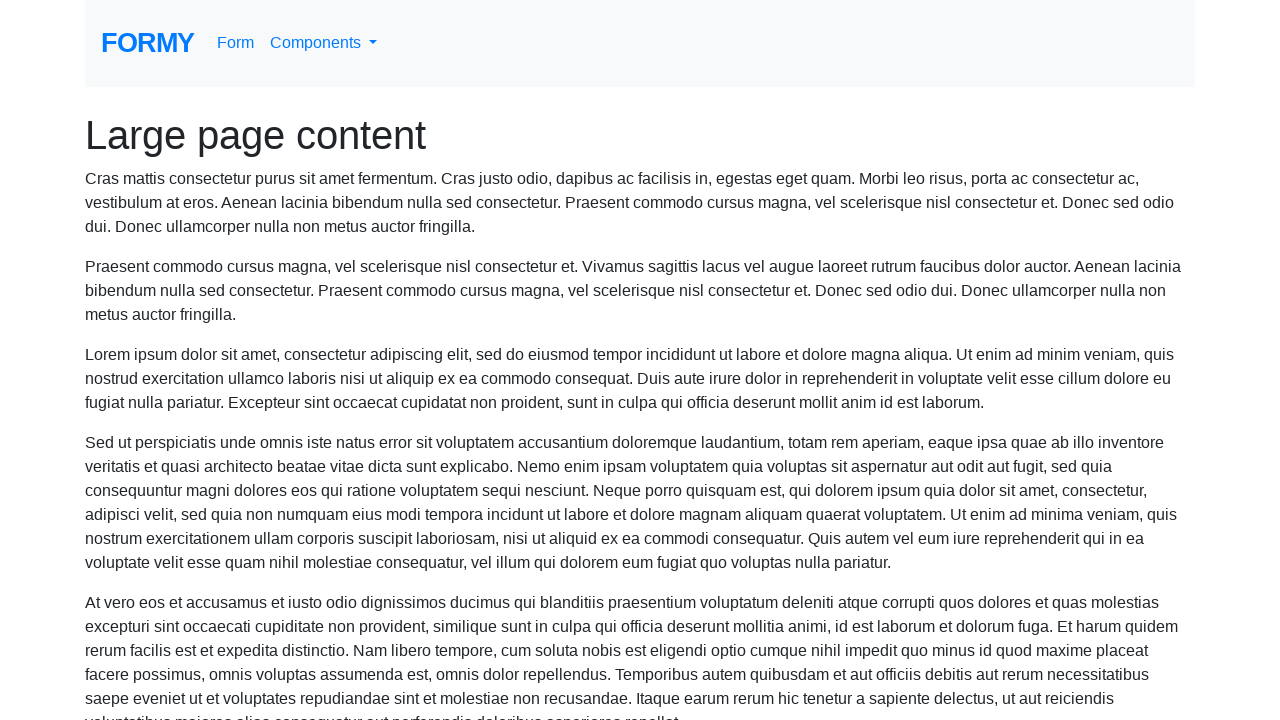

Scrolled to name field
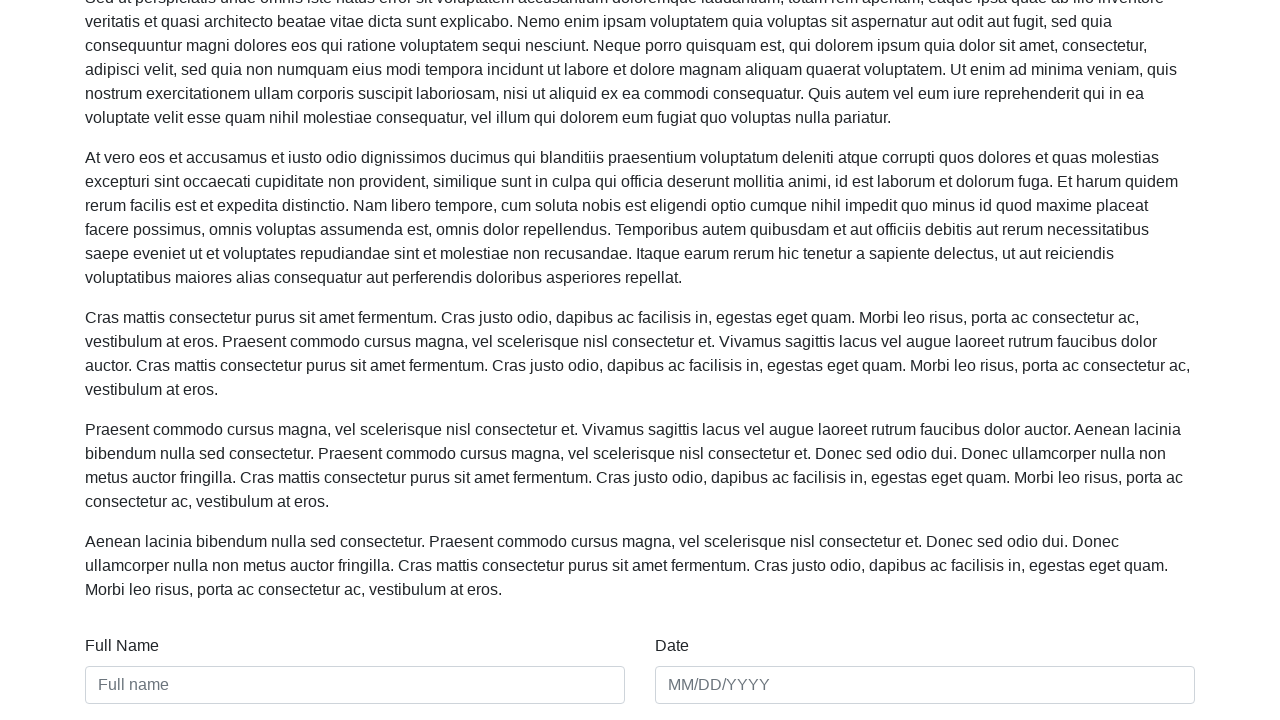

Filled name field with 'Tanim' on #name
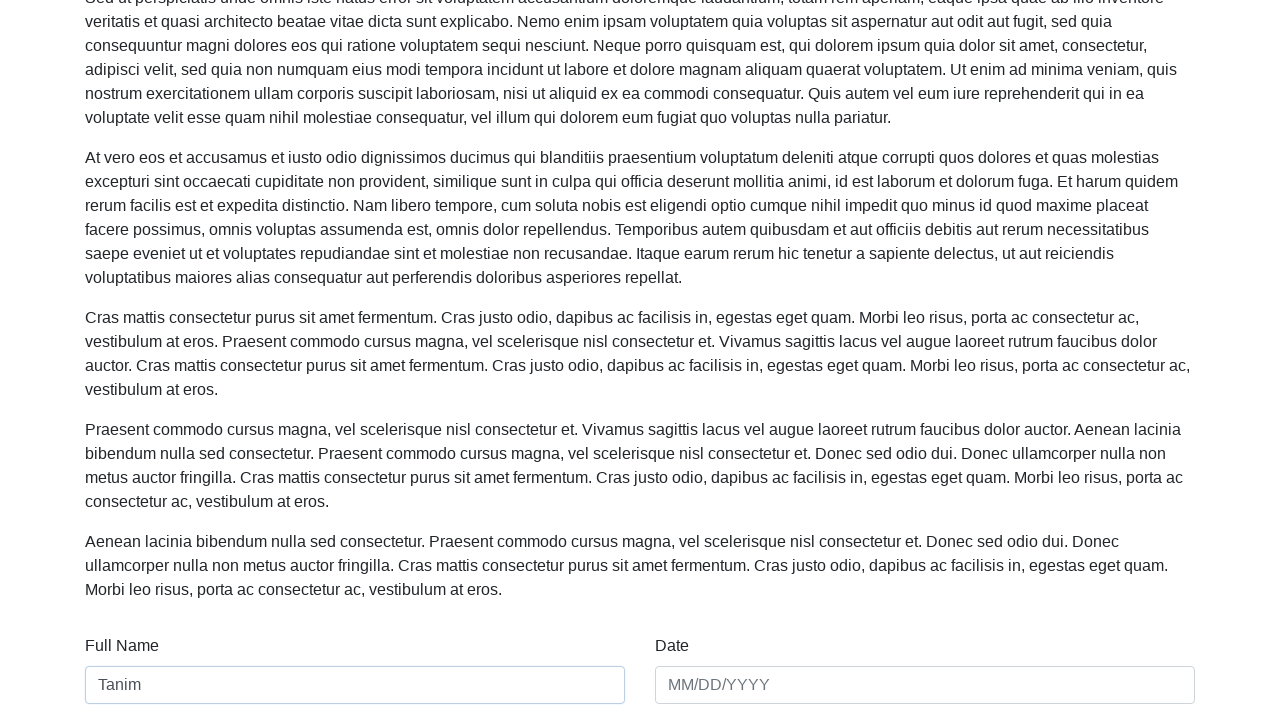

Filled date field with '02/02/2020' on #date
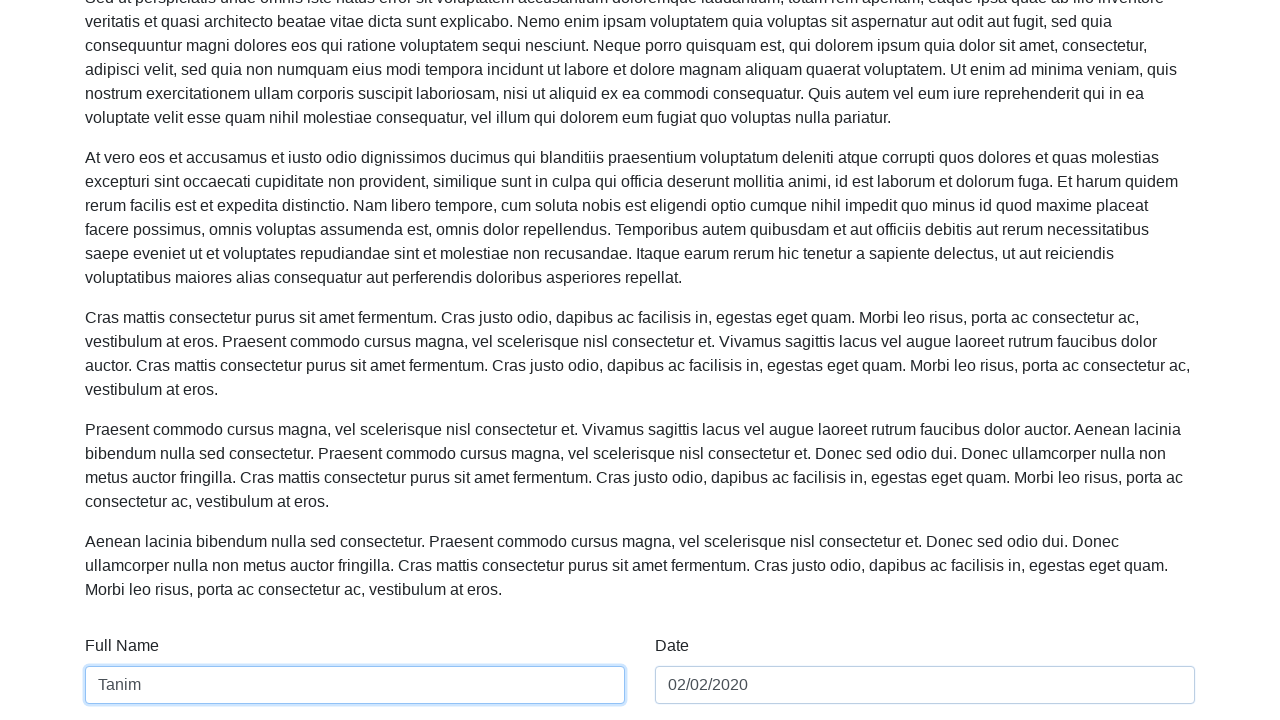

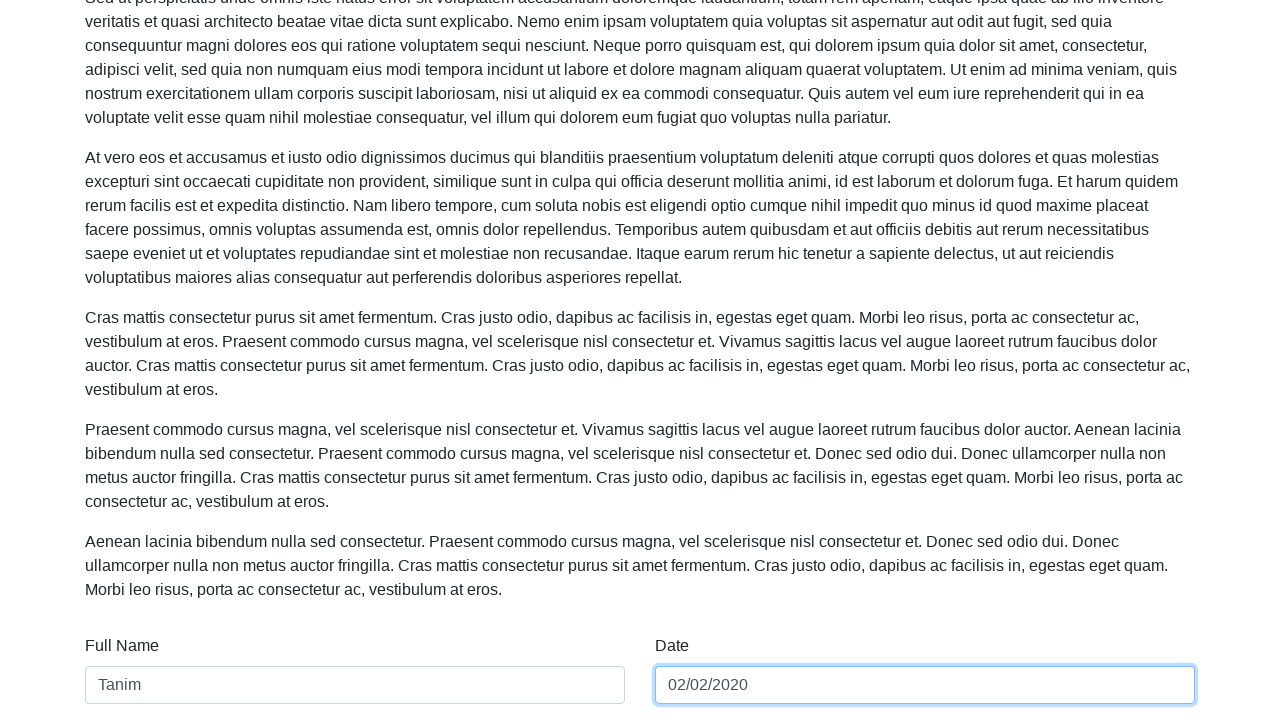